Tests the signup form submission by filling in display name, email, and password fields, then submitting the form to create a new account

Starting URL: https://jhu-oose-f24.github.io/Team-SuperSurveyors/#/signup

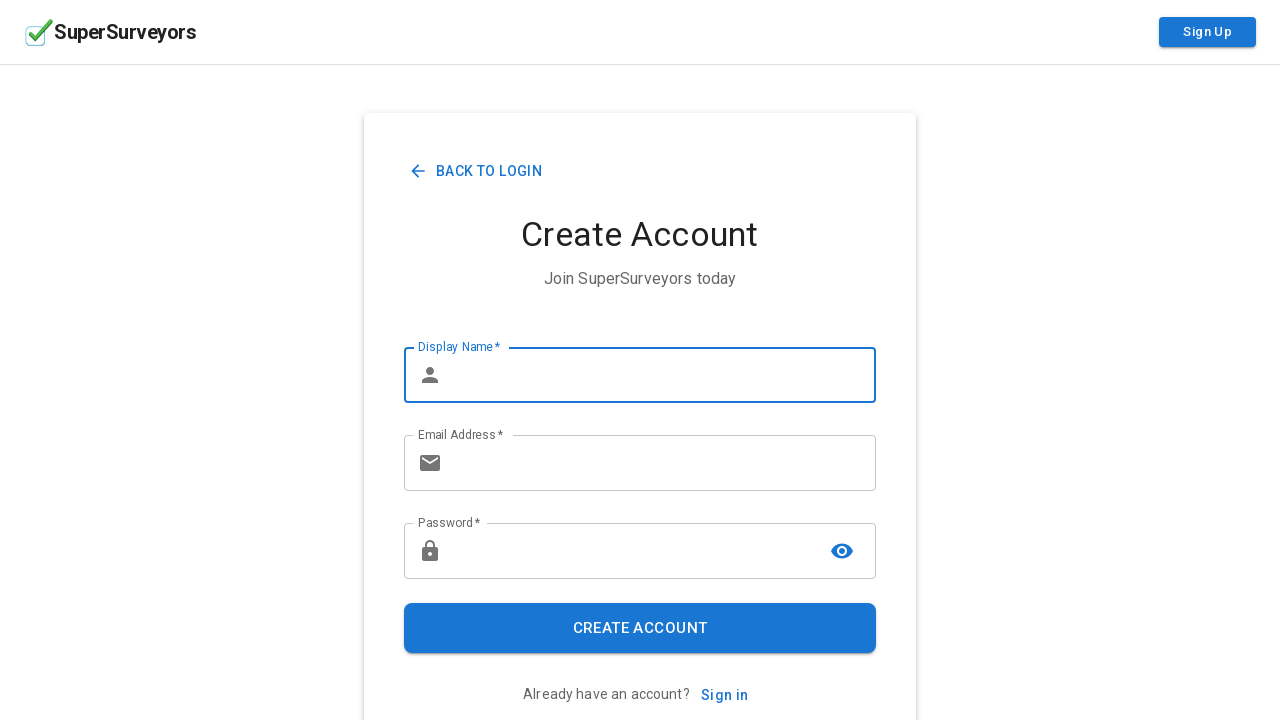

Filled display name field with 'Test User' on #displayName
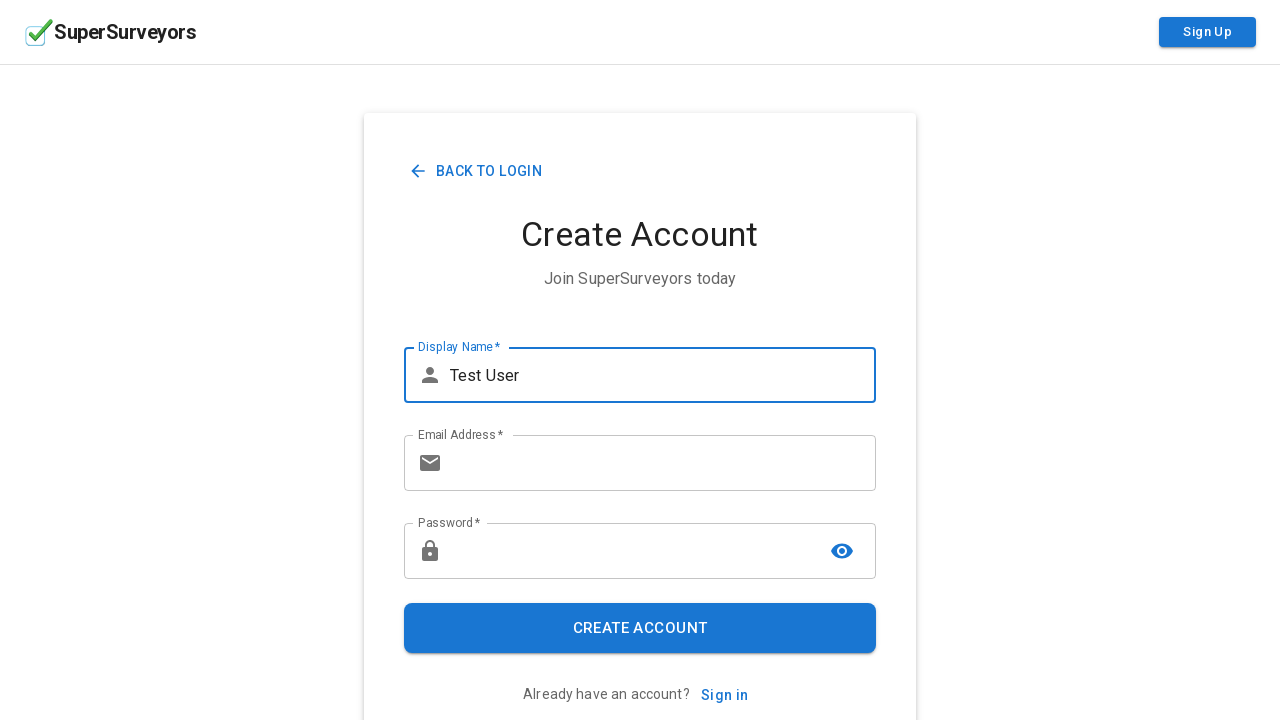

Filled email field with randomly generated email: test.user+17720789617713@example.com on #email
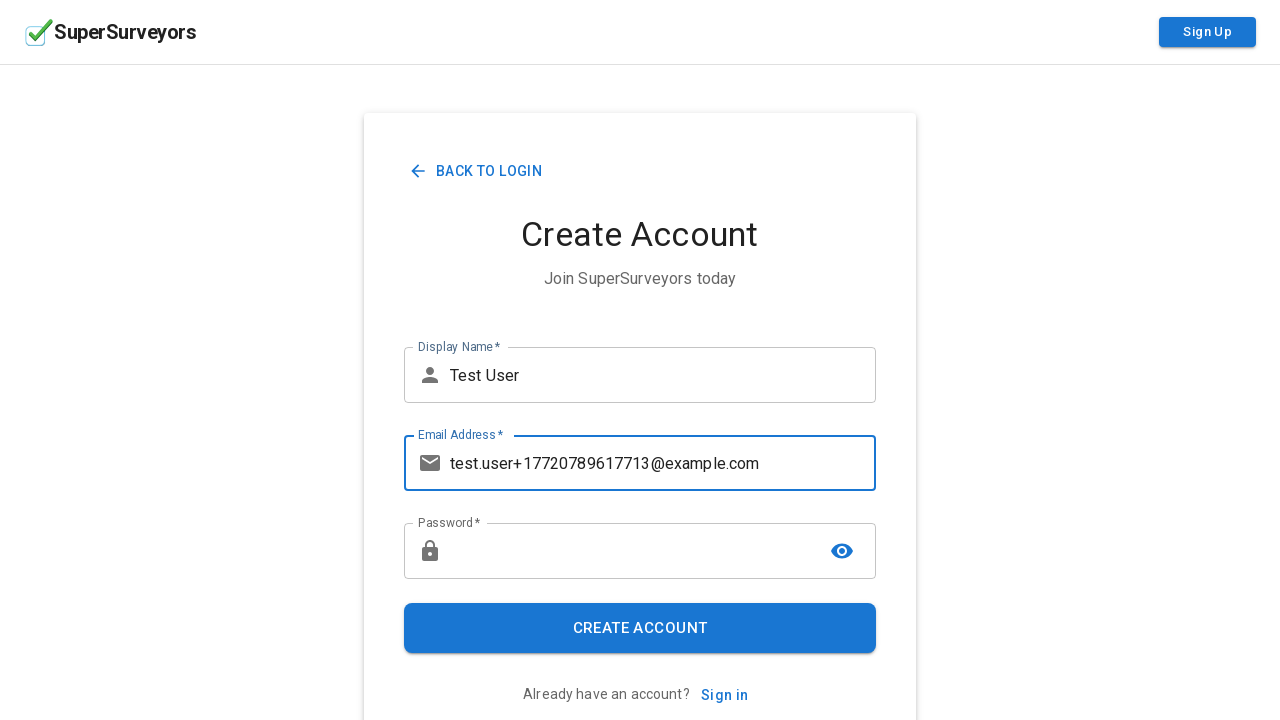

Filled password field with secure password on #password
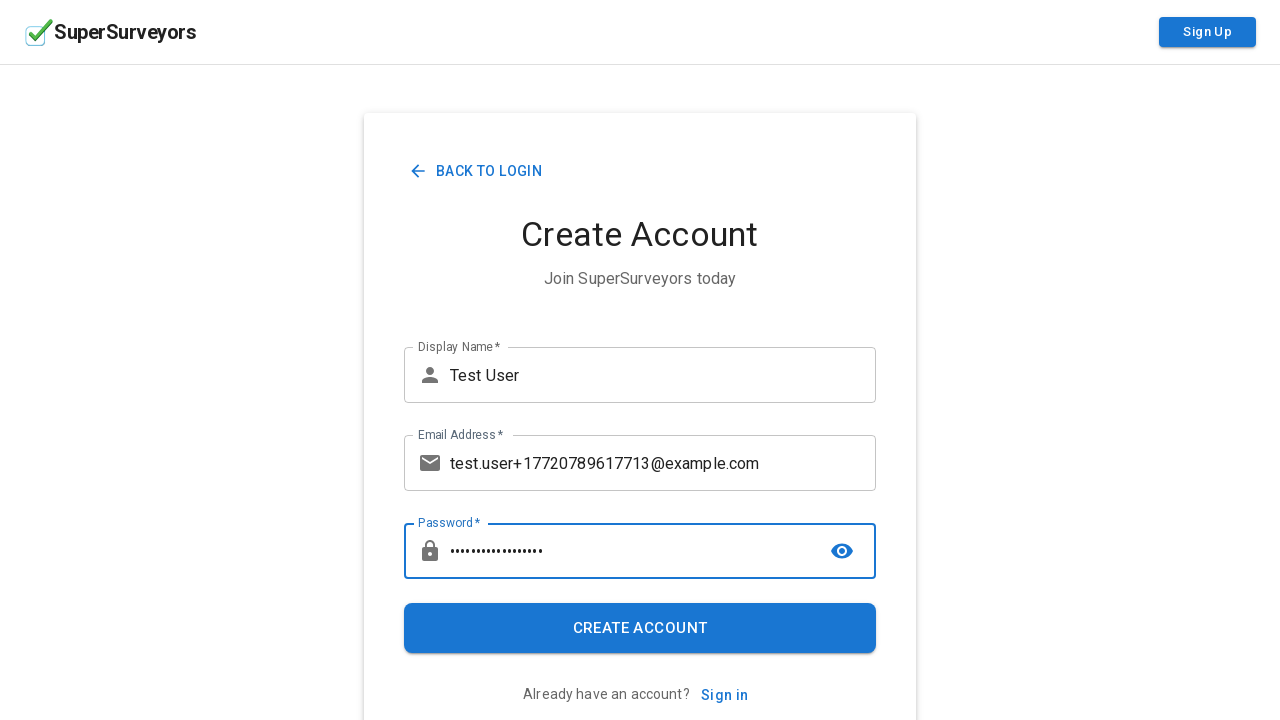

Clicked 'Create Account' button to submit signup form at (640, 628) on button[type='submit']:has-text('Create Account')
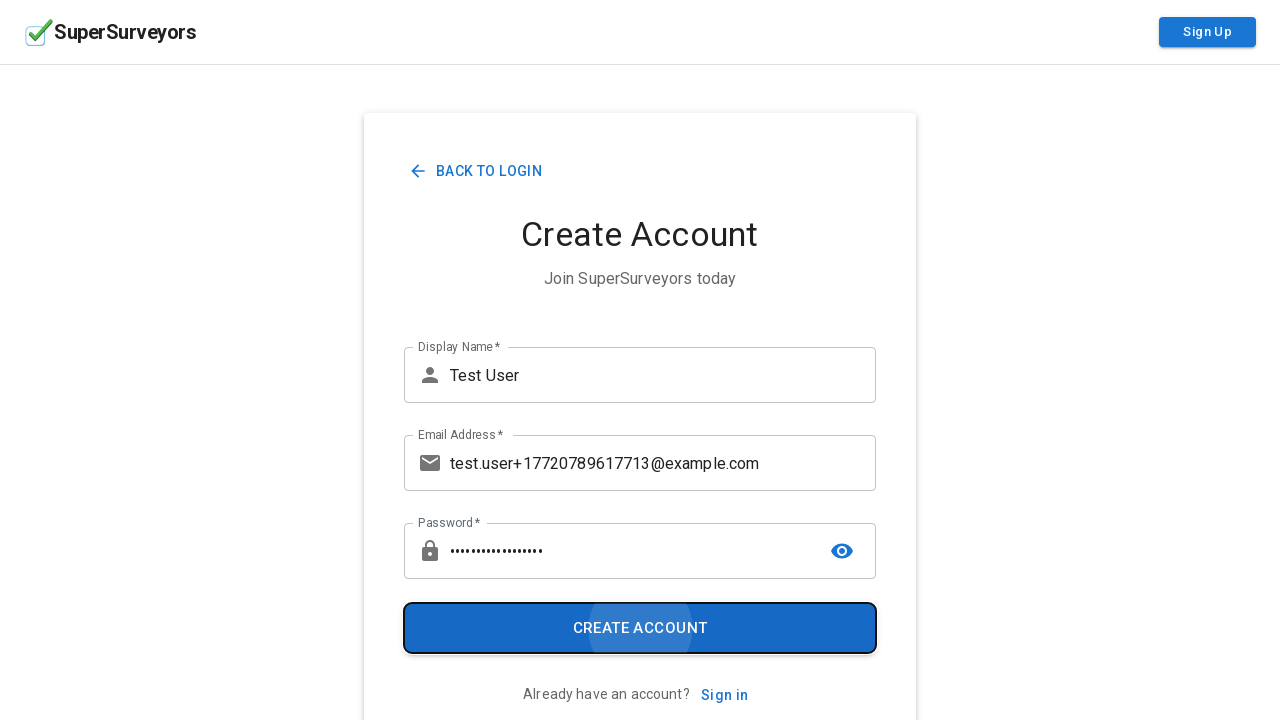

Successfully navigated to home page after account creation
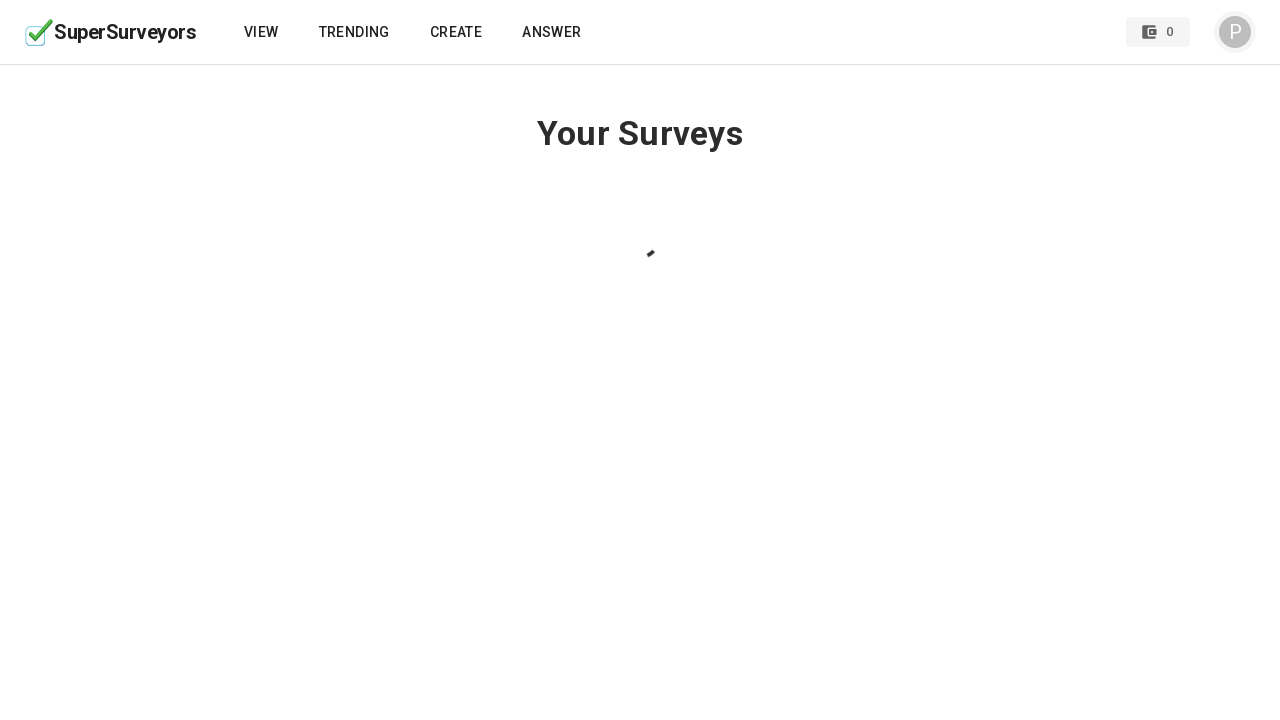

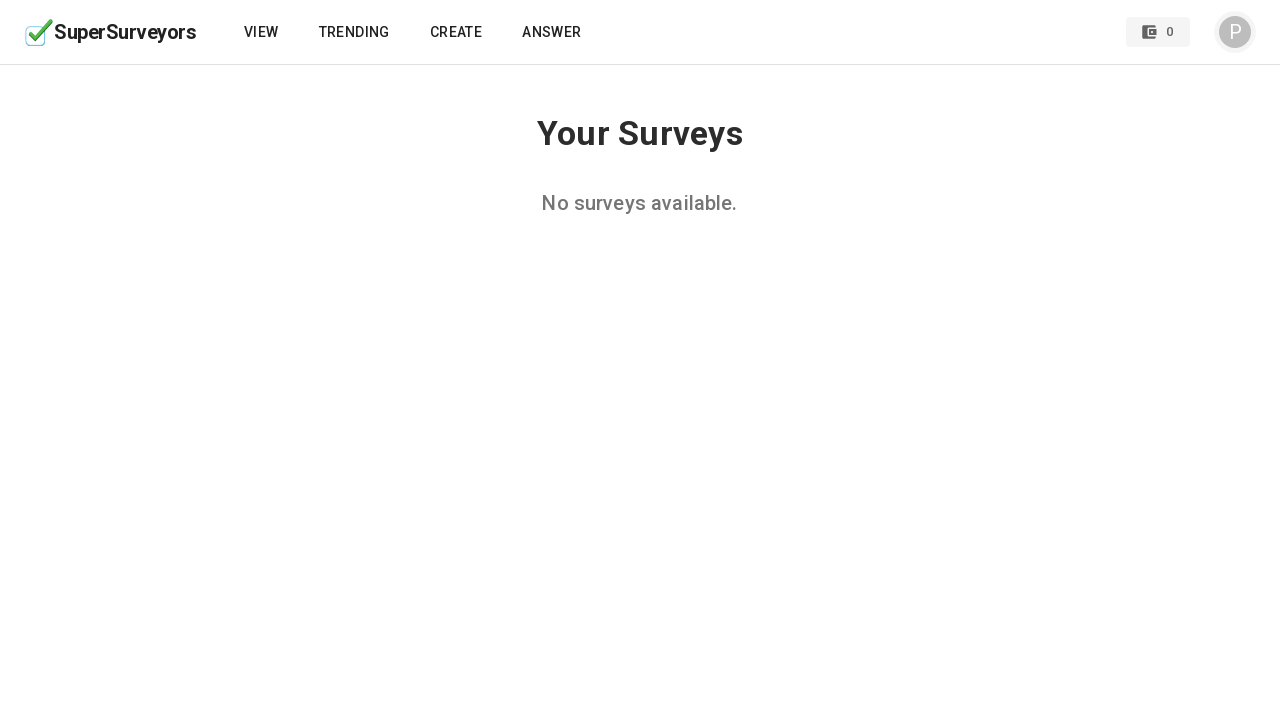